Demonstrates various CSS selector techniques on a test page by locating elements using different selector patterns (id, class, tag, attribute, descendants, children, siblings) and typing into an input field.

Starting URL: https://testeroprogramowania.github.io/selenium/basics.html

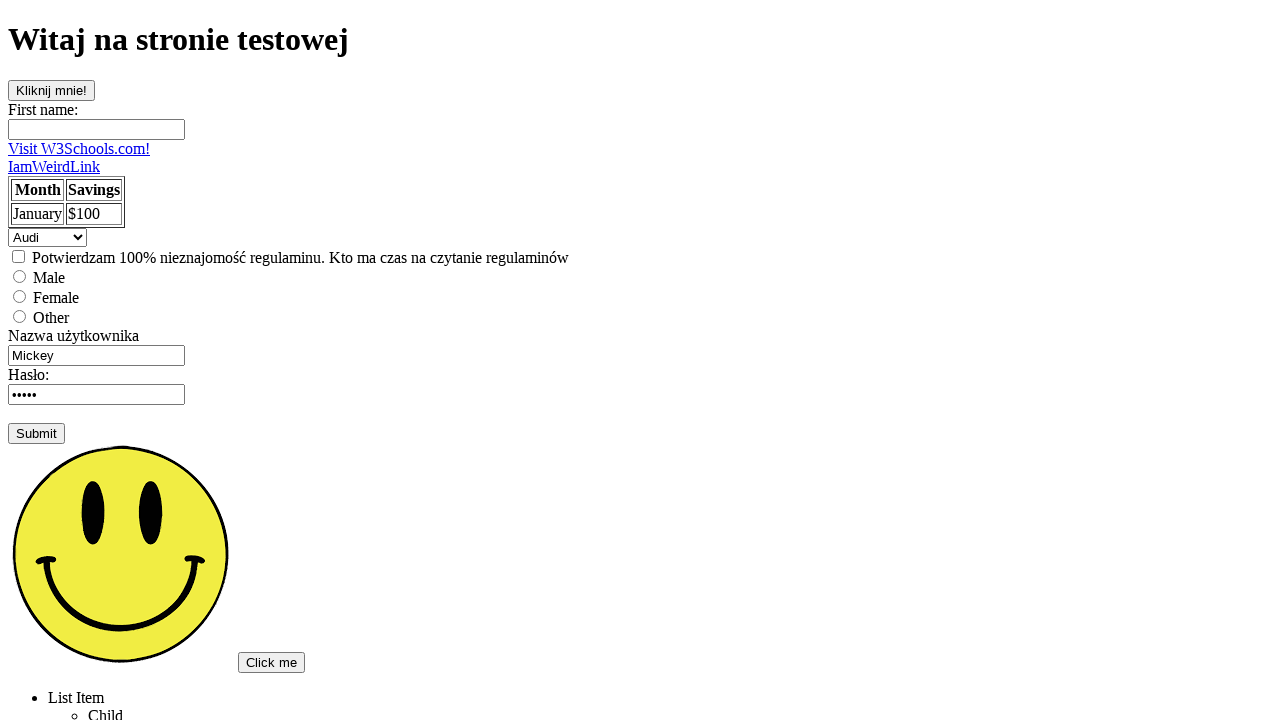

Page loaded and DOM content ready
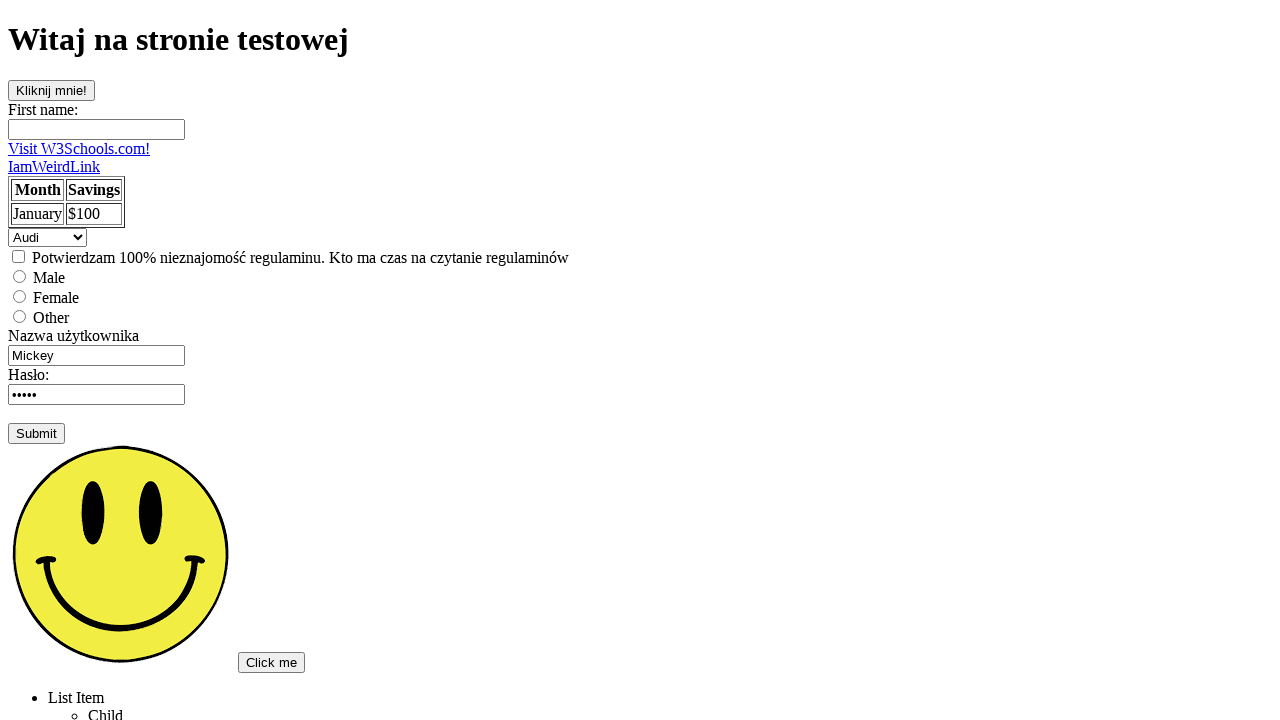

Located element by CSS id selector '#clickOnMe'
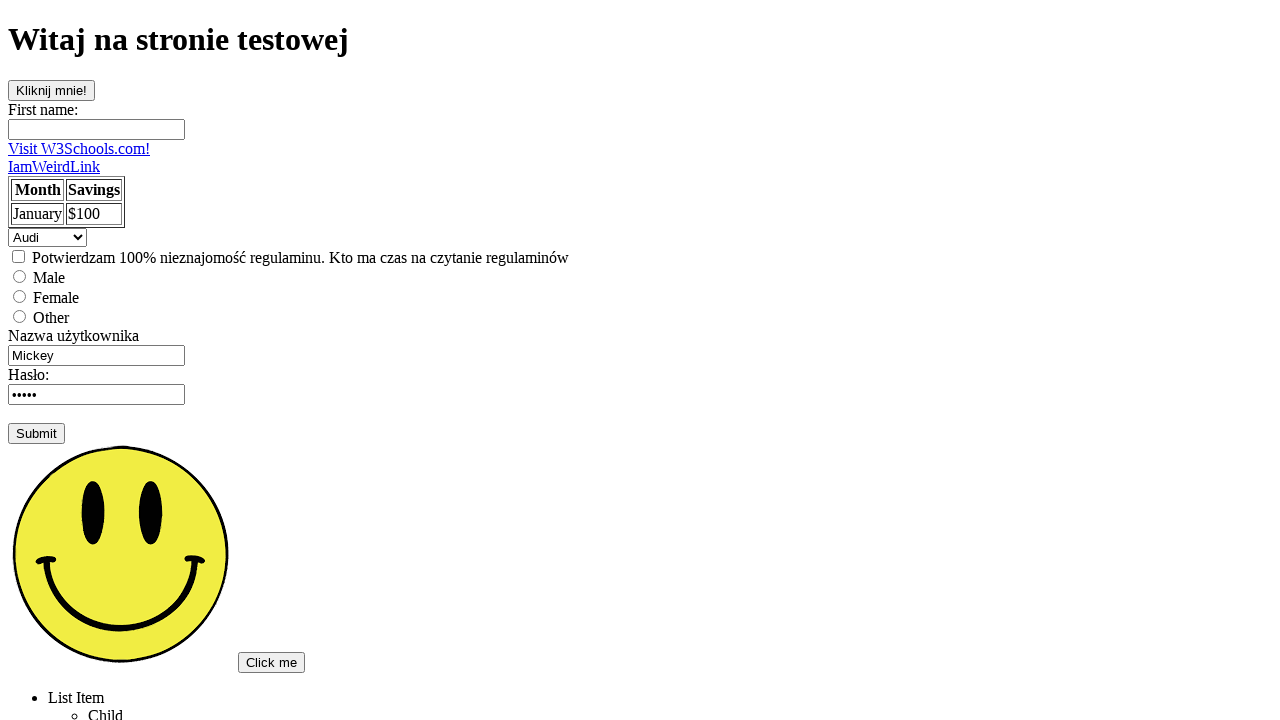

Located element by CSS class selector '.topSecret'
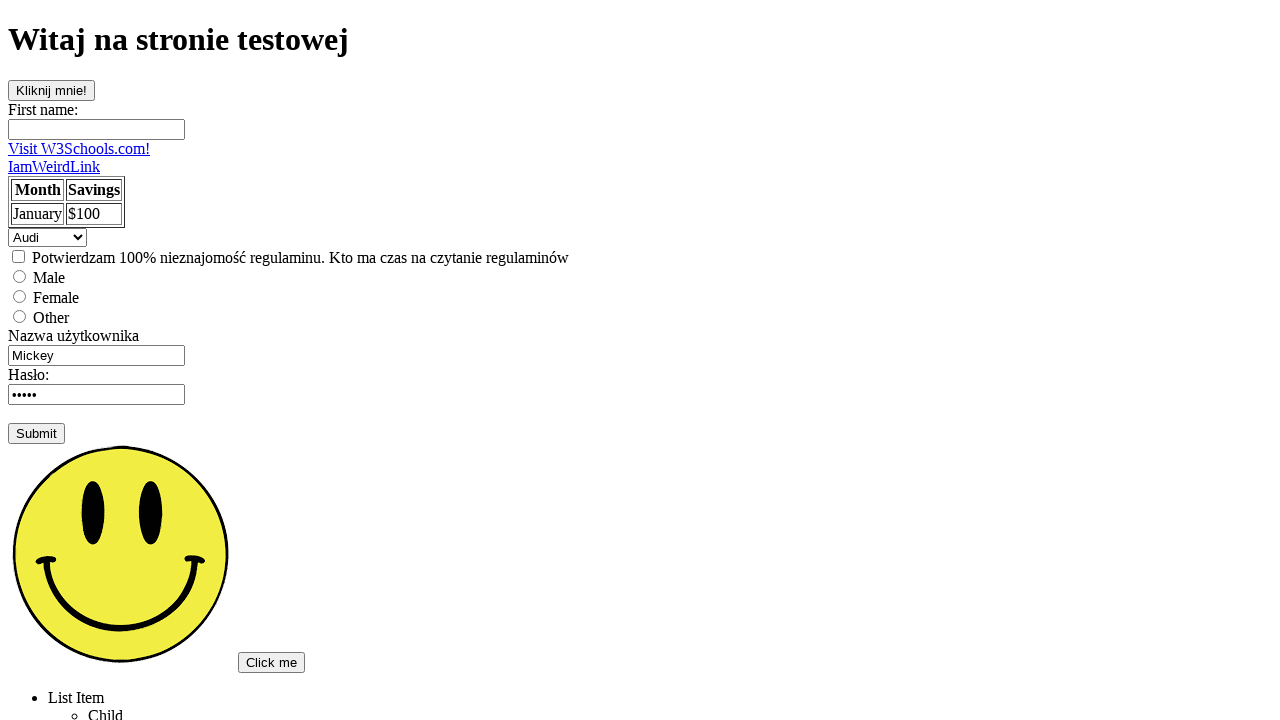

Filled input field with 'Hello input' on input
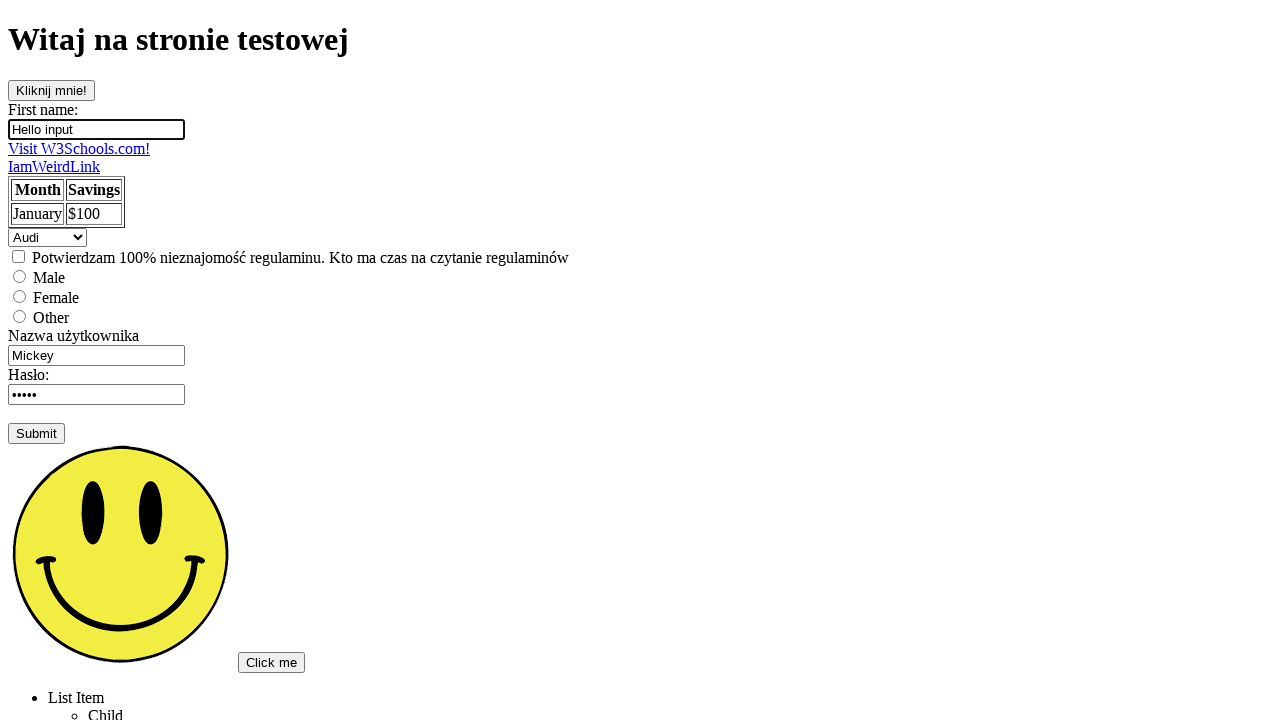

Located element by name attribute selector "[name='fname']"
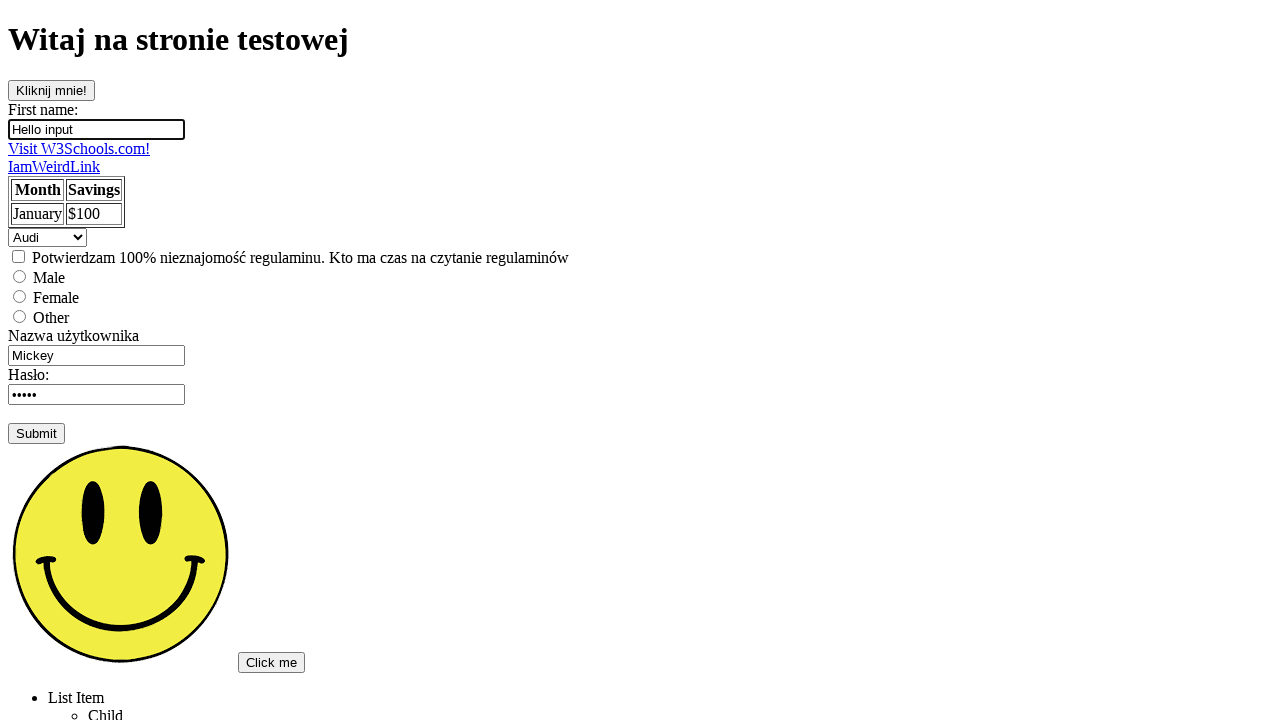

Located element by class attribute selector "[class='topSecret']"
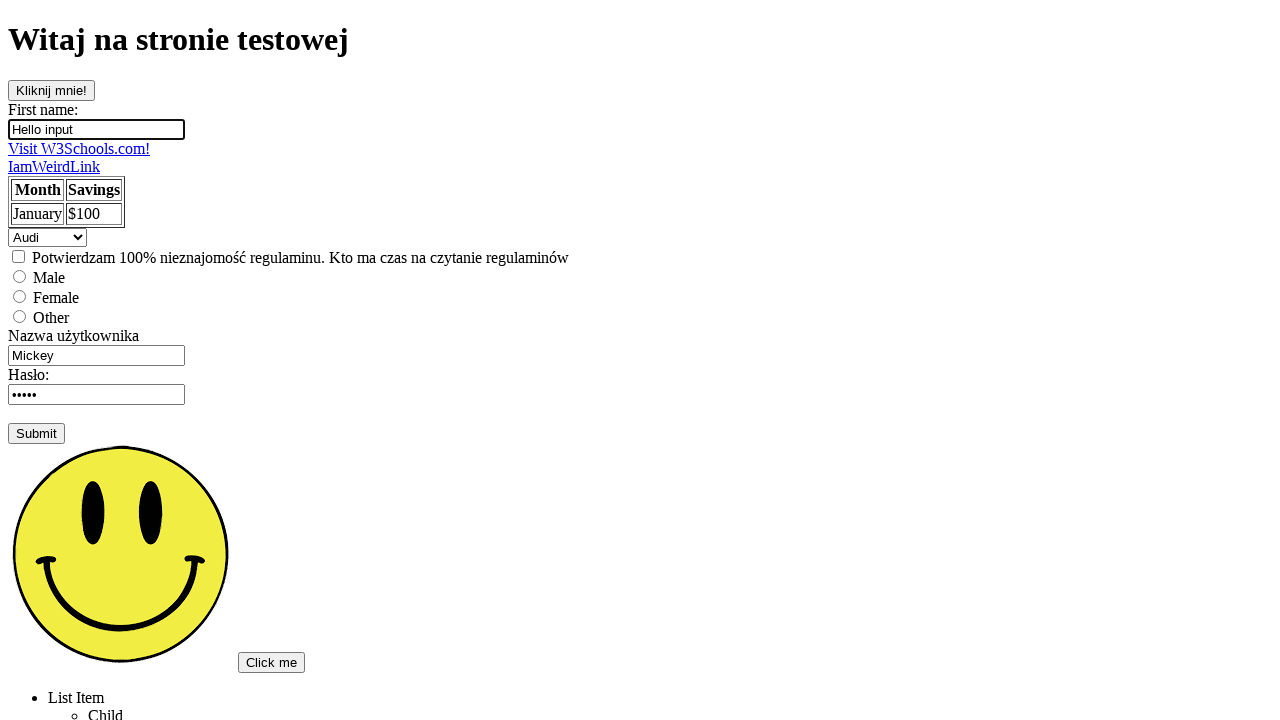

Located all descendant ul elements inside div elements
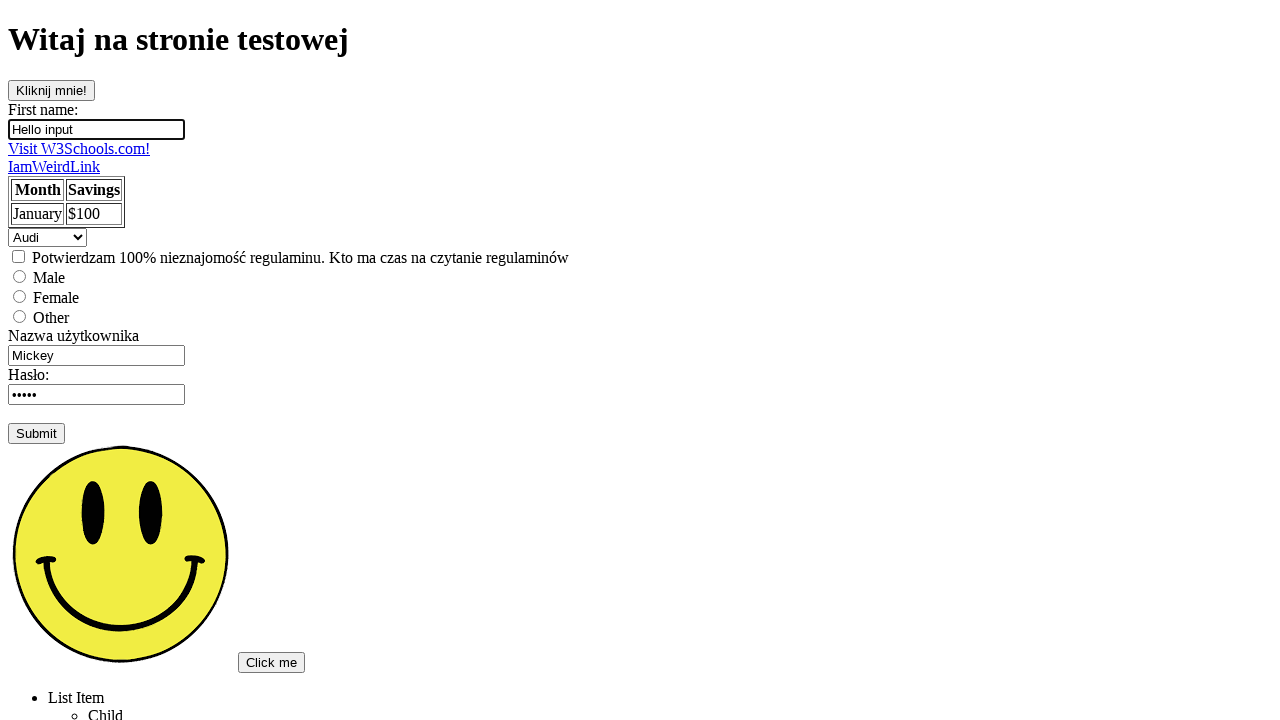

Located all tr elements inside table elements
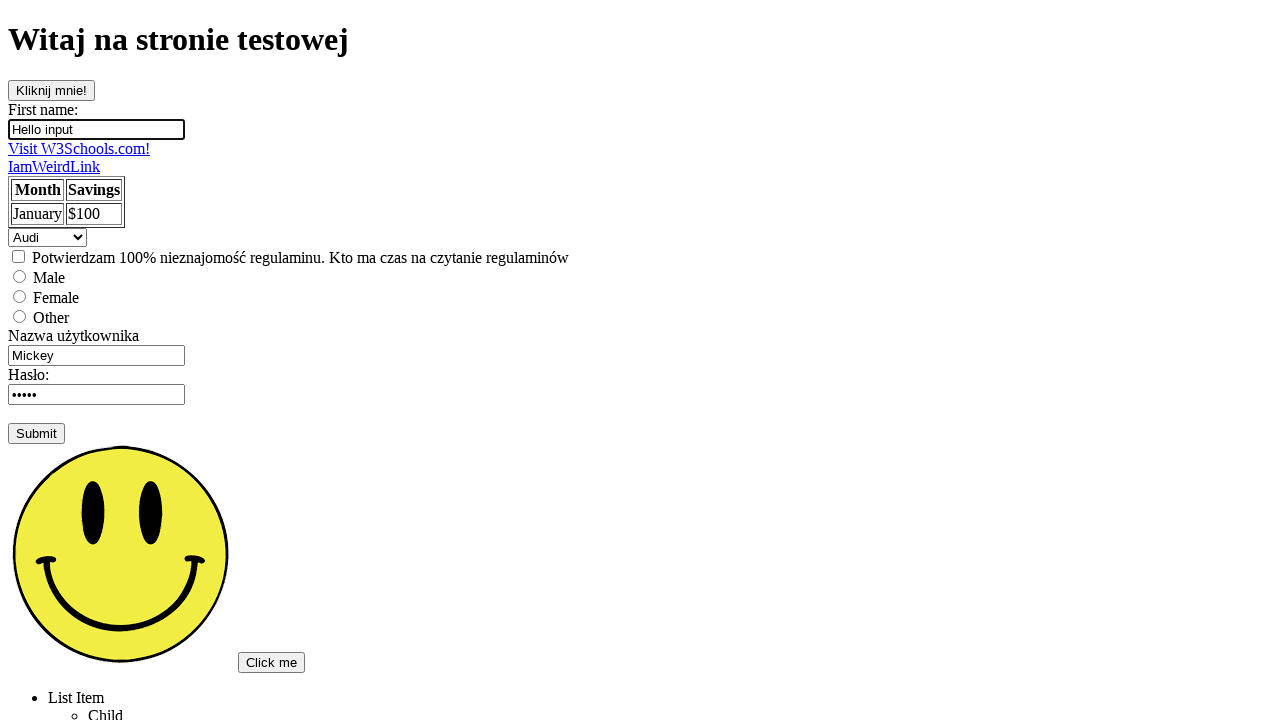

Located all tr elements inside tbody elements
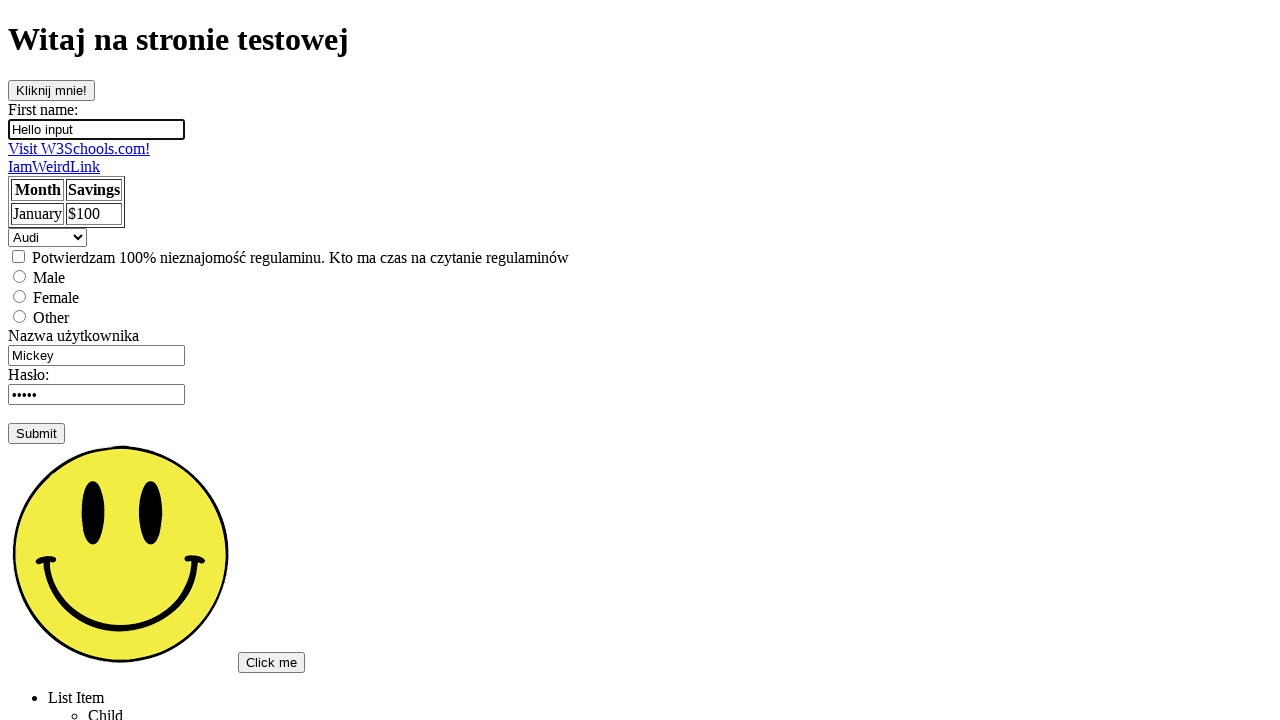

Located all direct child ul elements inside div elements
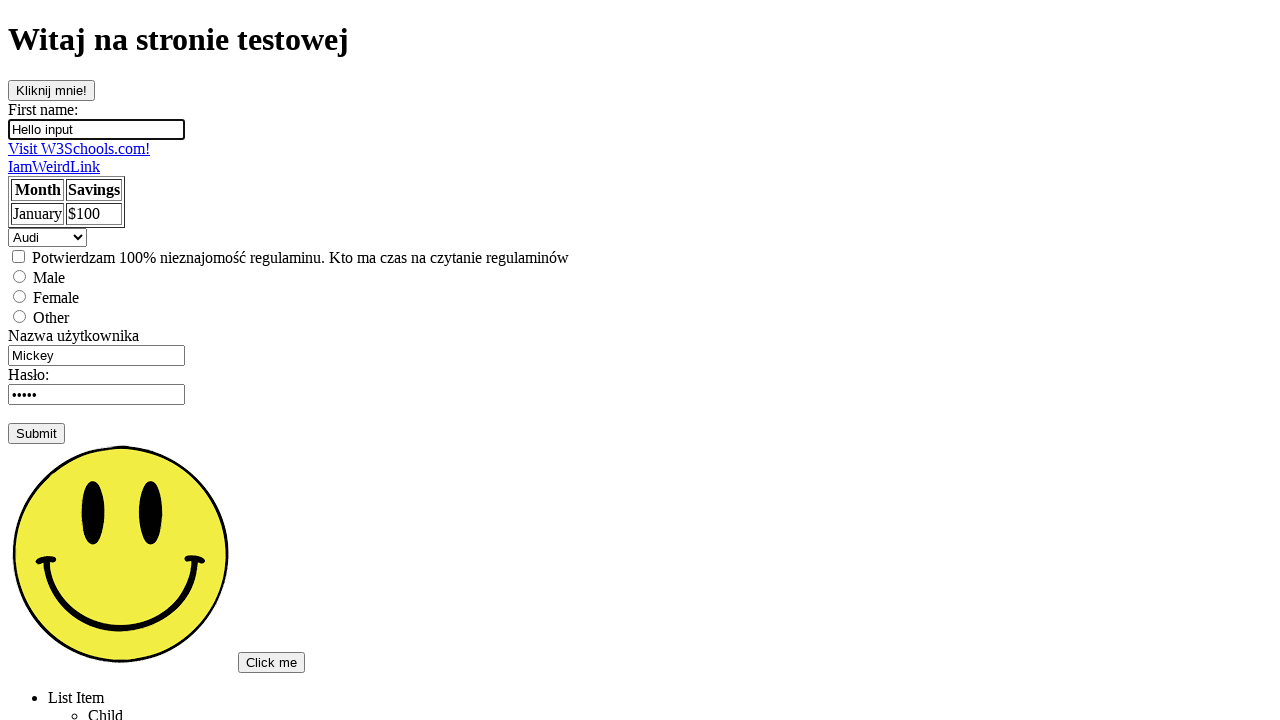

Located all direct child tr elements inside tbody elements
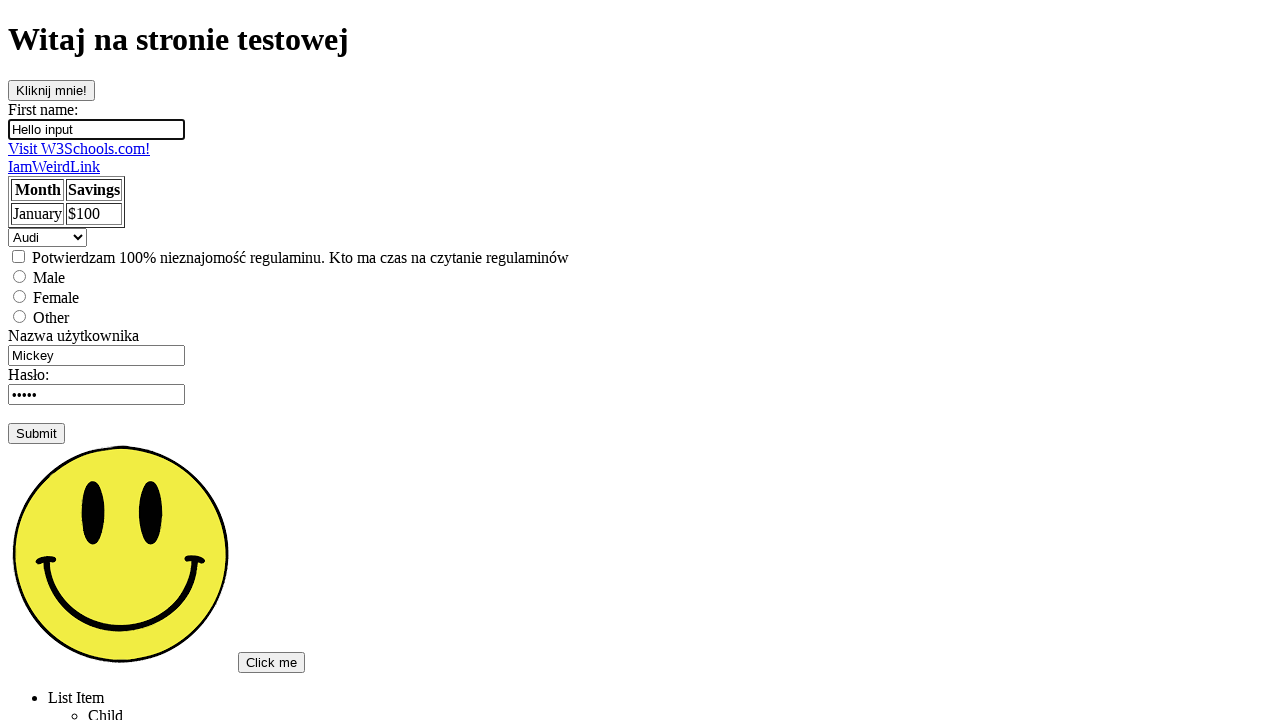

Located all adjacent sibling form elements immediately following label elements
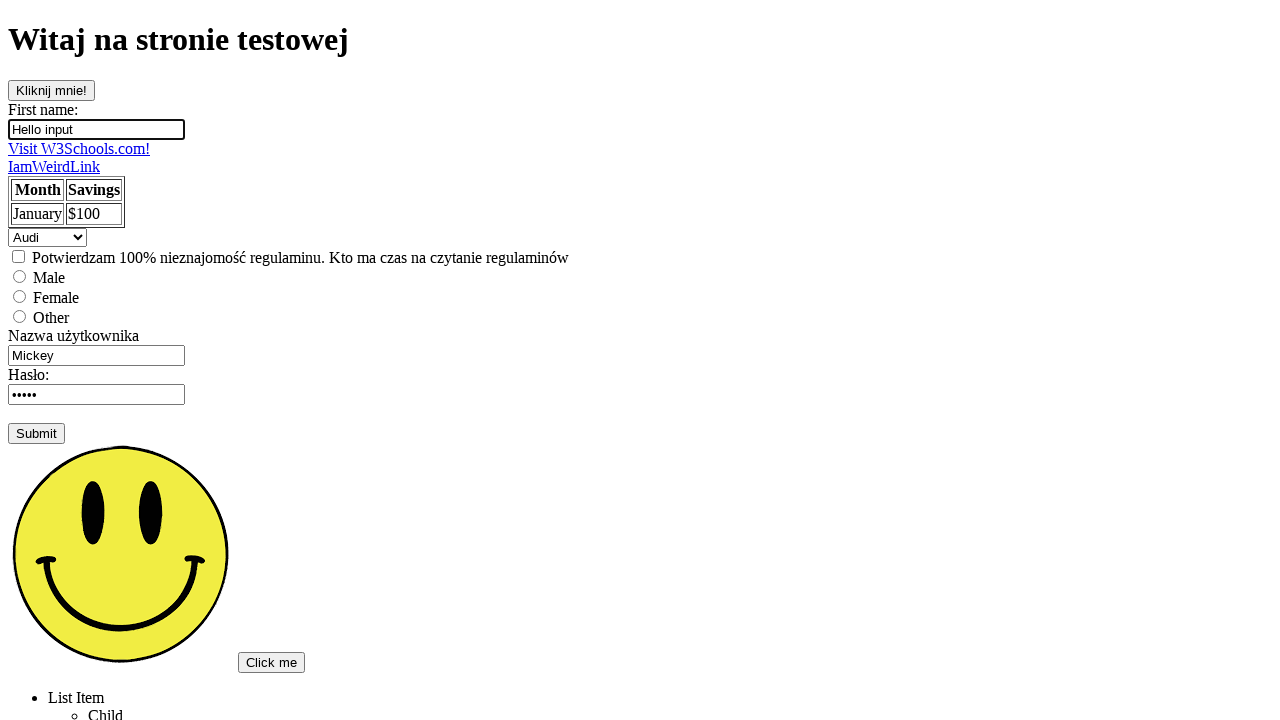

Located all sibling form elements following label elements
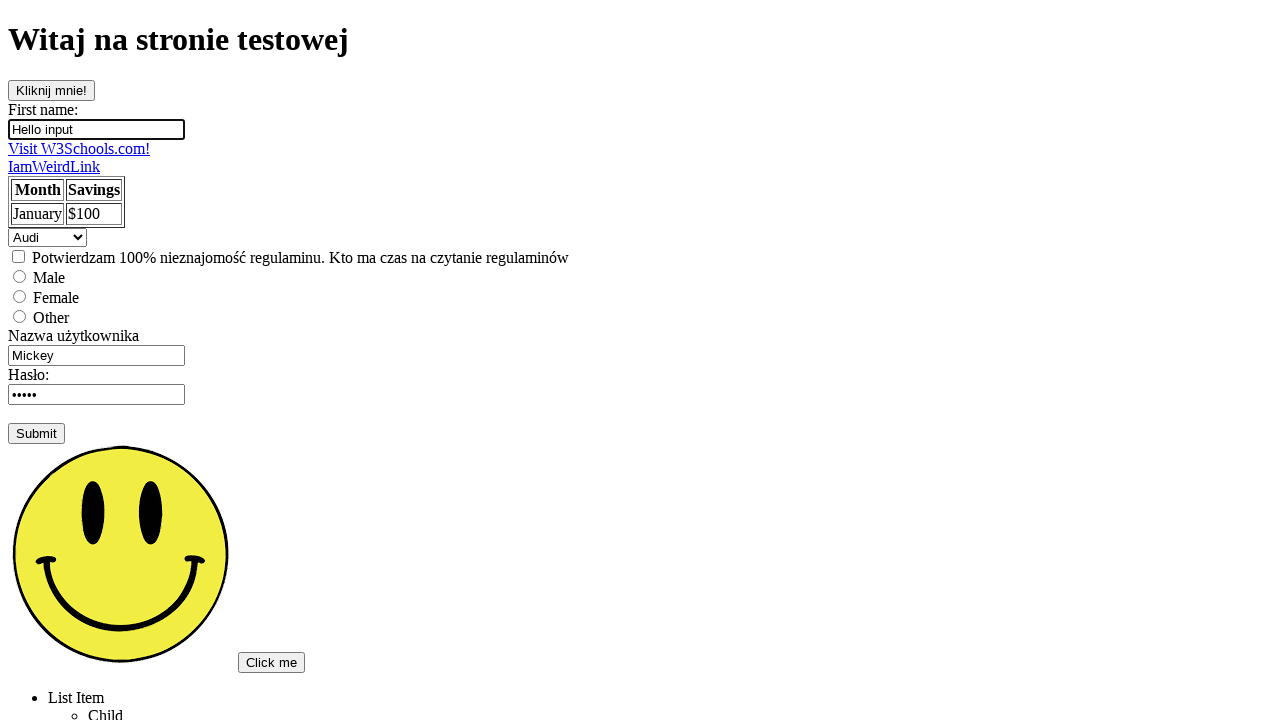

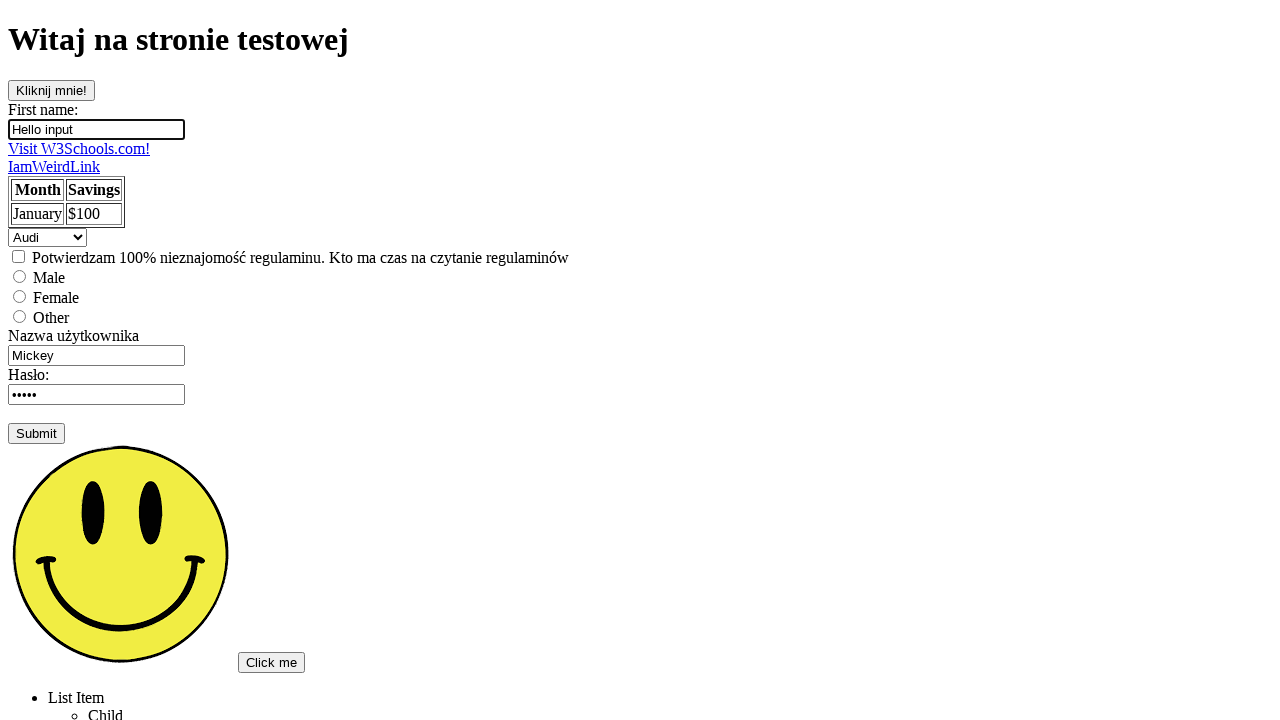